Creates a new paste on Pastebin by filling in the title, code content, setting expiration, and submitting the form

Starting URL: https://pastebin.com/

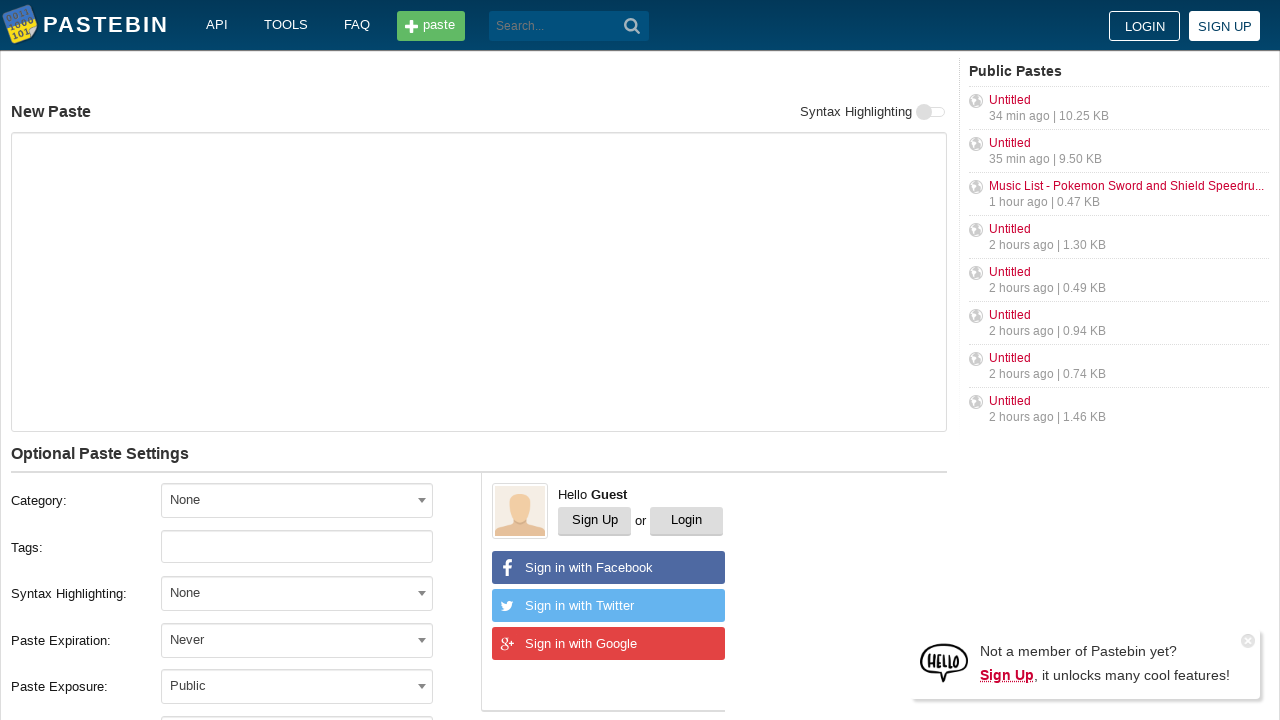

Filled paste content area with 'Hello from WebDriver' on #postform-text
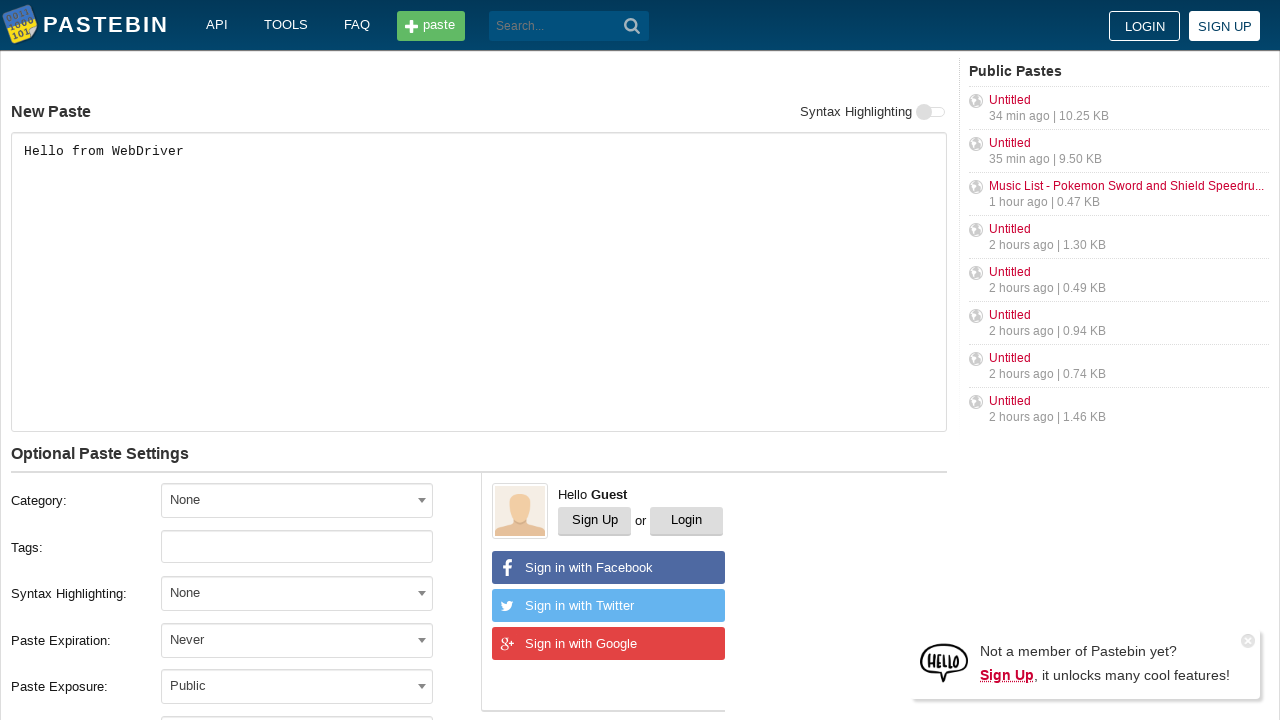

Filled paste title with 'helloweb' on #postform-name
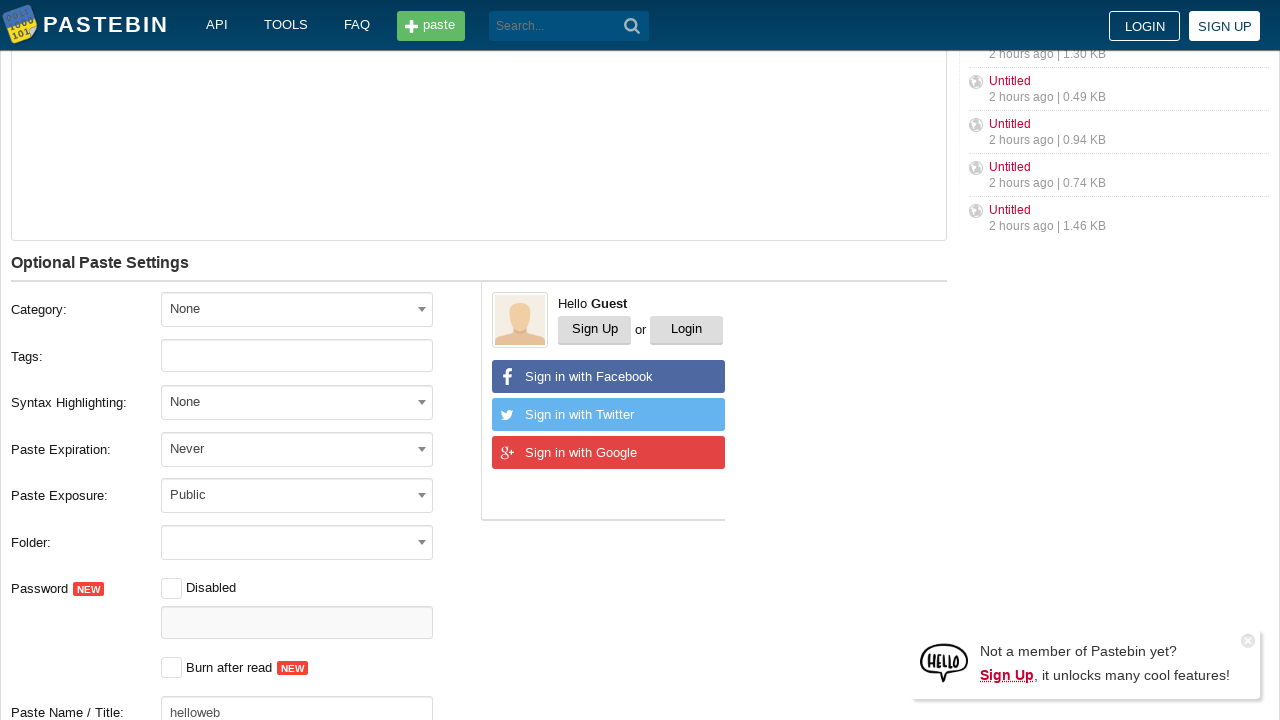

Clicked expiration dropdown to open options at (297, 448) on #select2-postform-expiration-container
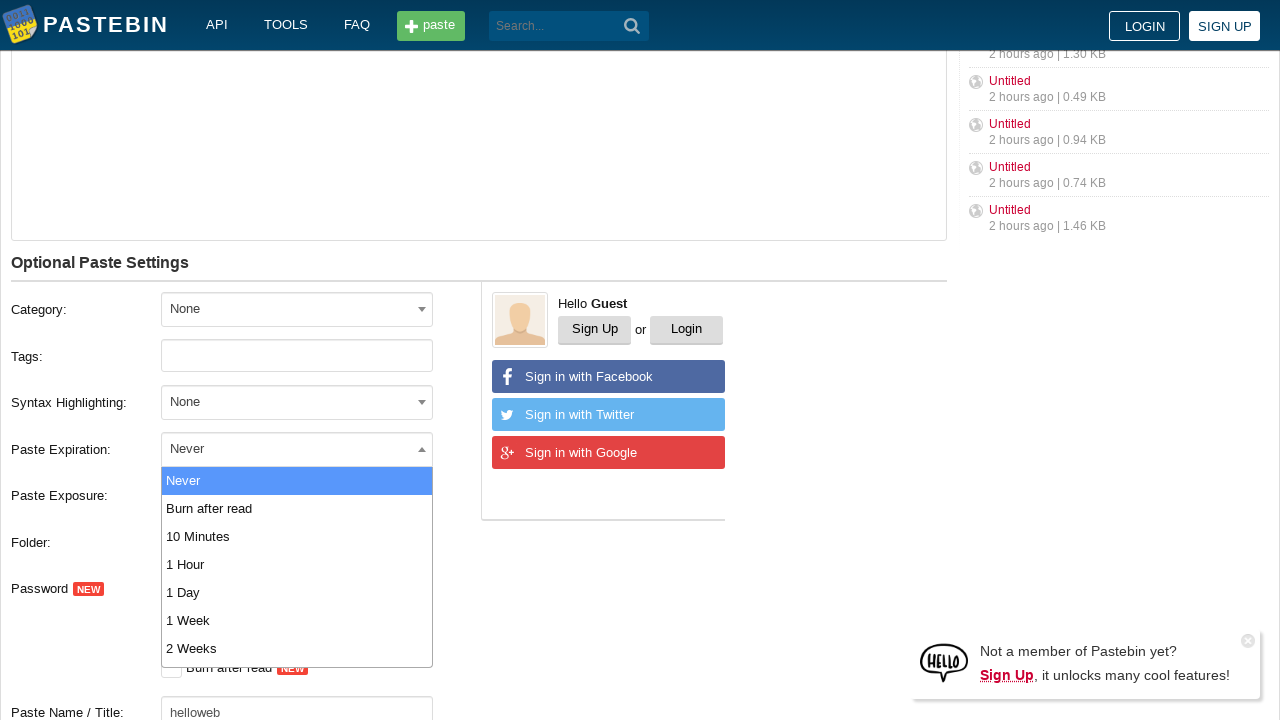

Selected '10 Minutes' expiration option at (297, 536) on li:has-text('10 Minutes')
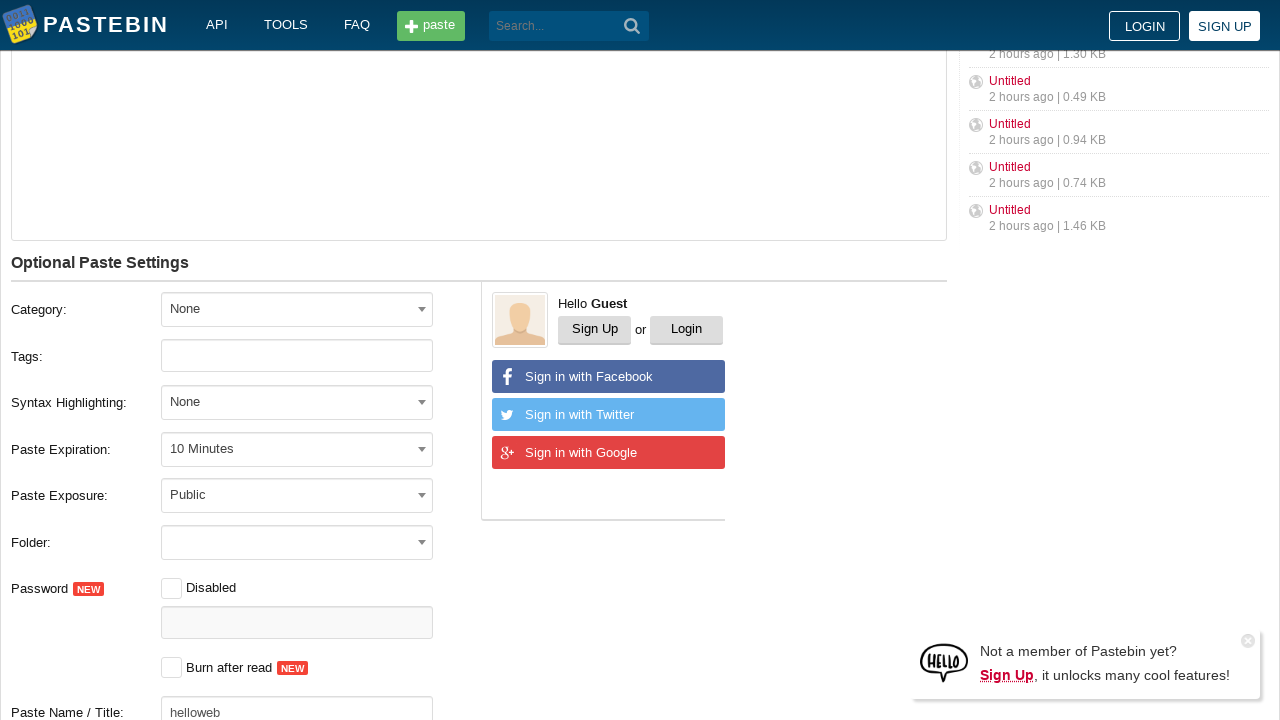

Clicked submit button to create paste at (632, 26) on button[type='submit']
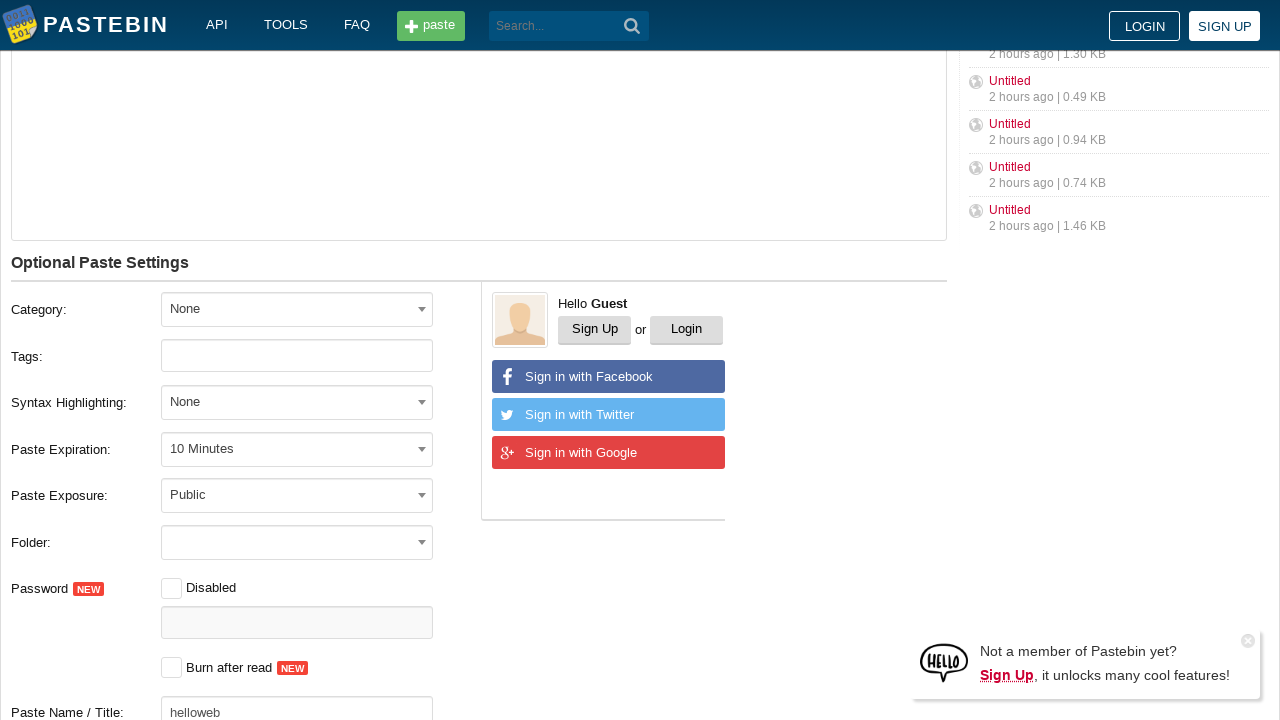

Paste created and redirected to new paste URL
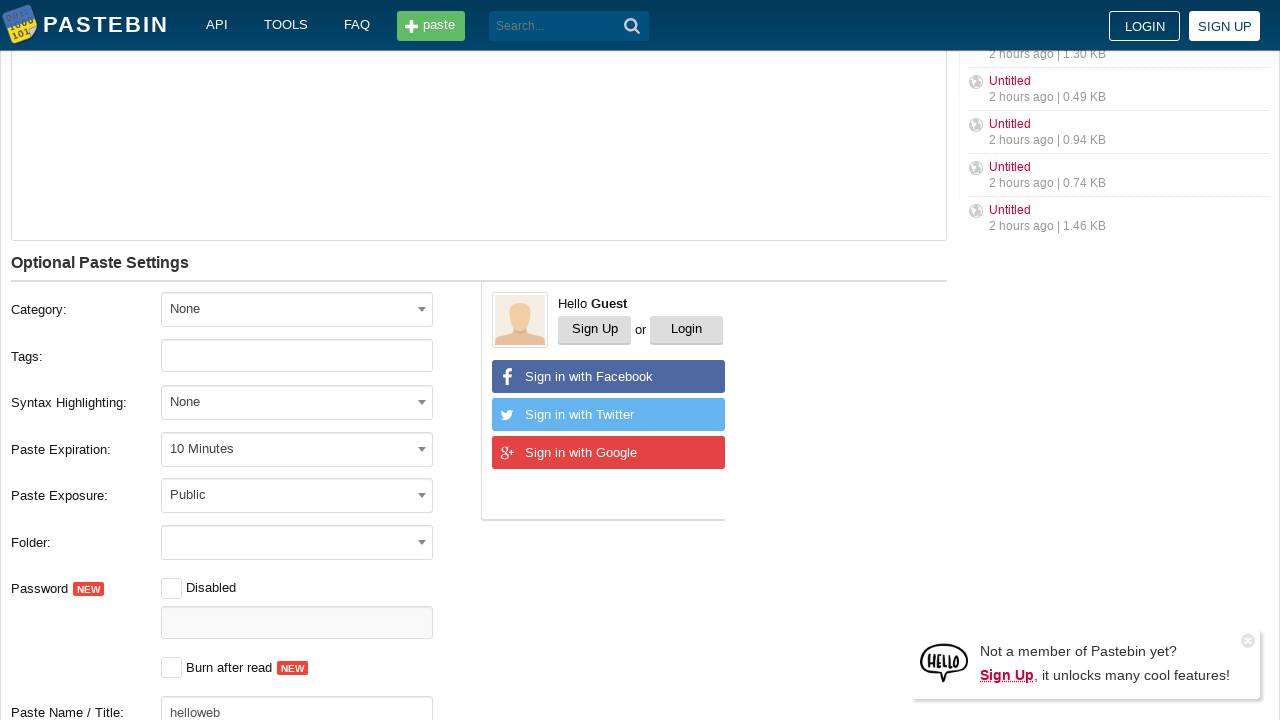

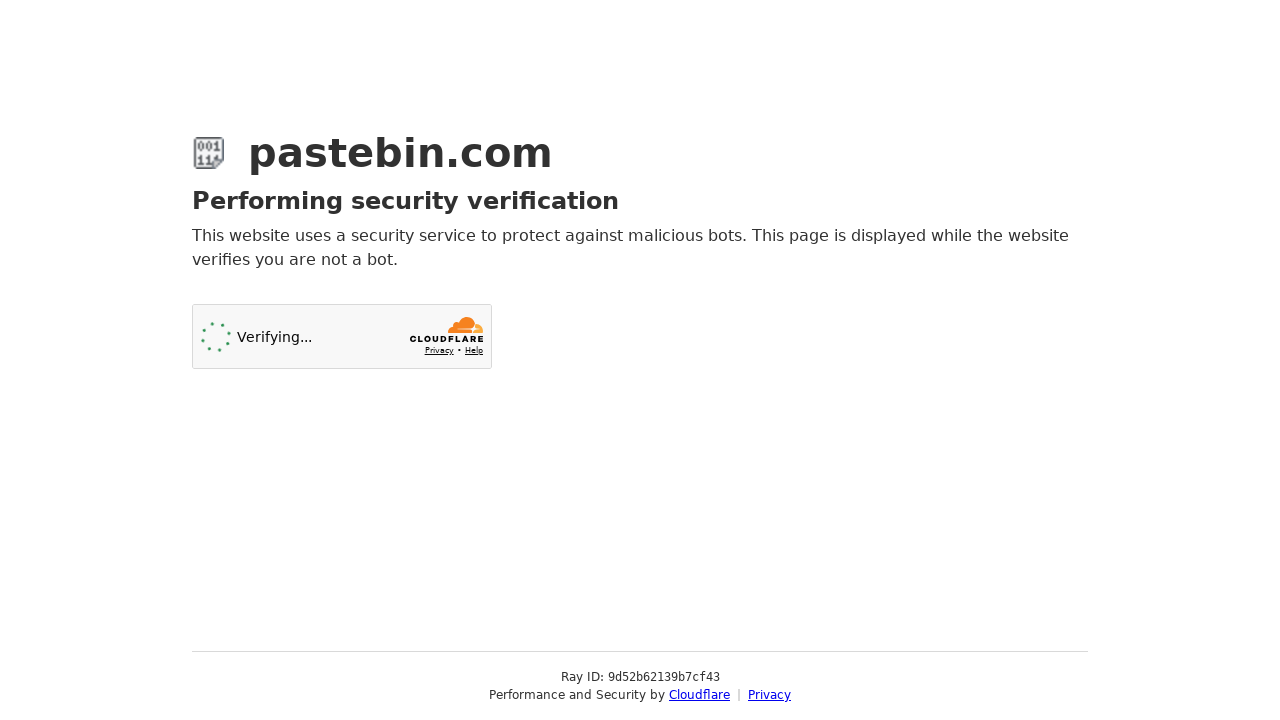